Tests checkbox functionality on a practice website by clicking on "Friends and Family" and "Senior Citizen Discount" checkboxes and verifying the selection state

Starting URL: https://rahulshettyacademy.com/dropdownsPractise/

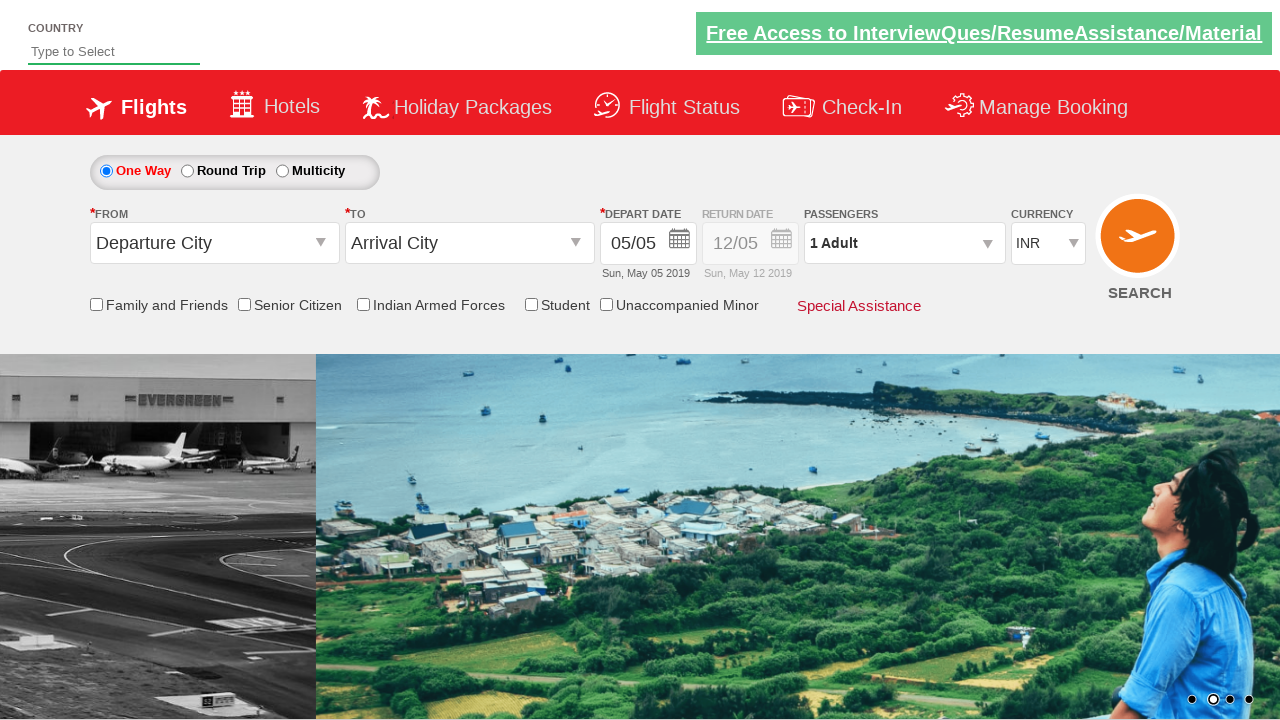

Clicked 'Friends and Family' checkbox at (96, 304) on #ctl00_mainContent_chk_friendsandfamily
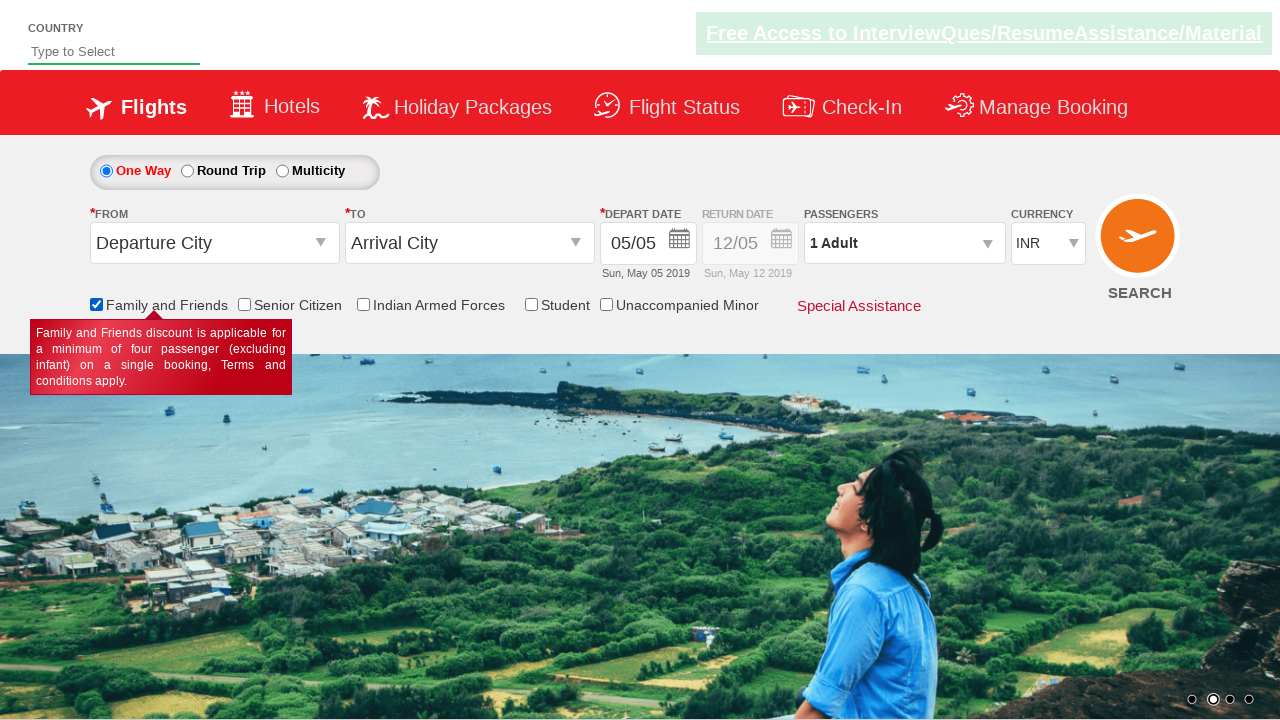

Clicked 'Senior Citizen Discount' checkbox at (244, 304) on input[name='ctl00$mainContent$chk_SeniorCitizenDiscount']
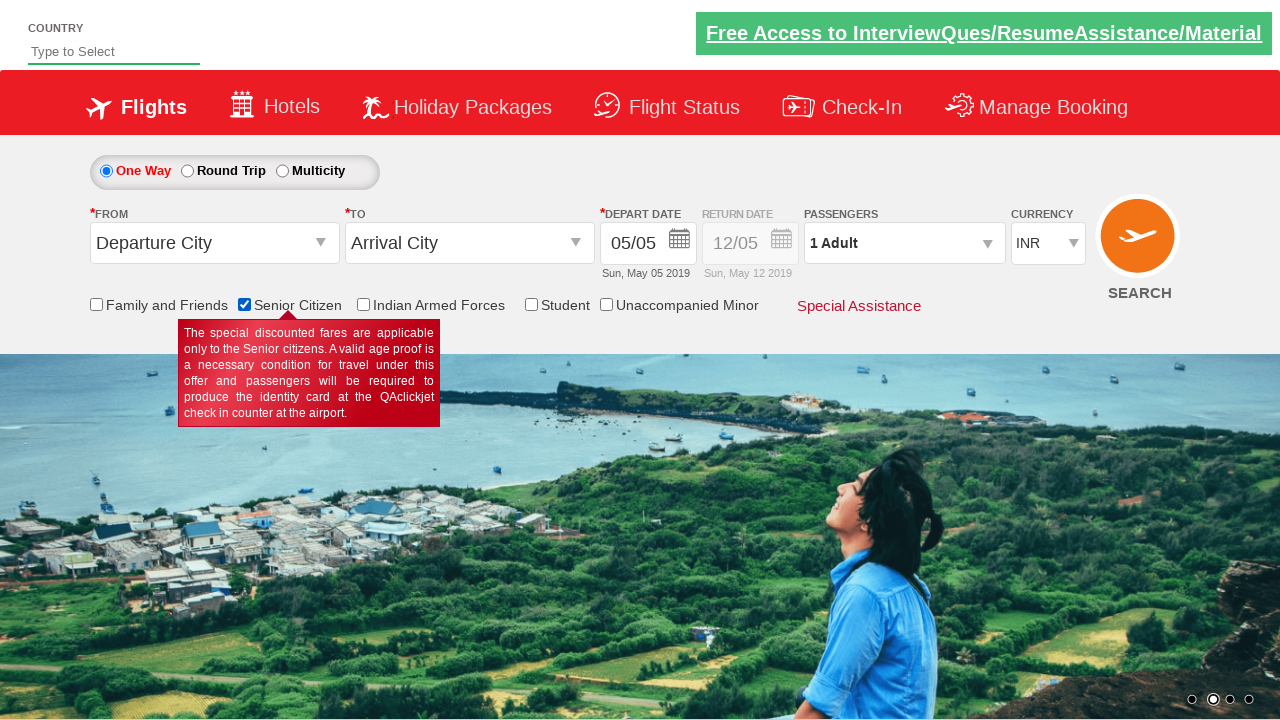

Verified that 'Senior Citizen Discount' checkbox is selected
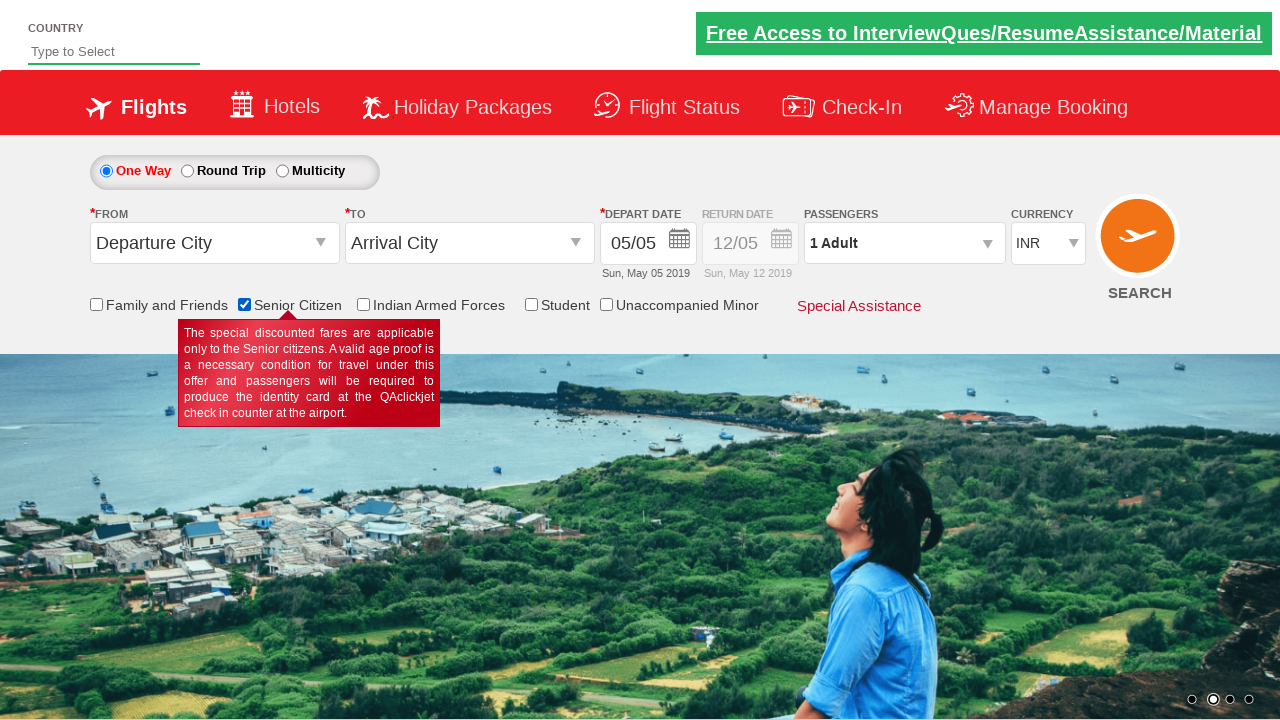

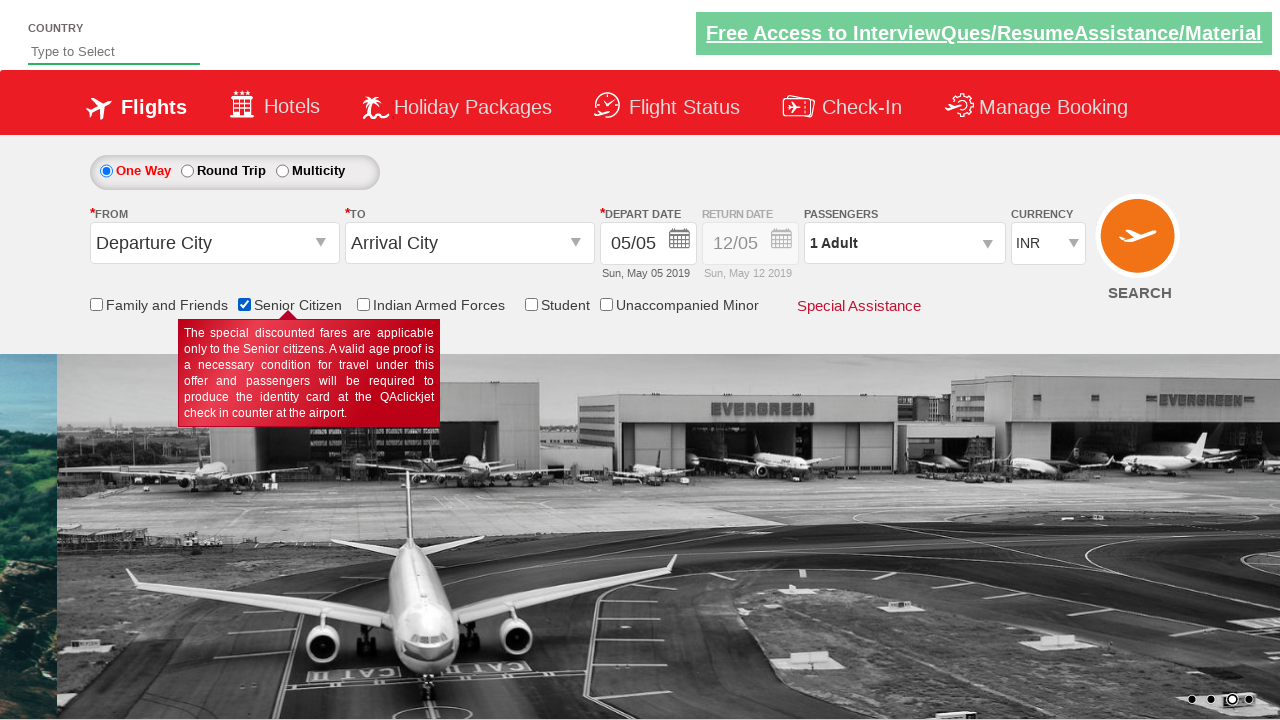